Tests multiple windows functionality by clicking a link to open a new window, switching between windows, and verifying content in both the parent and child windows

Starting URL: https://the-internet.herokuapp.com/

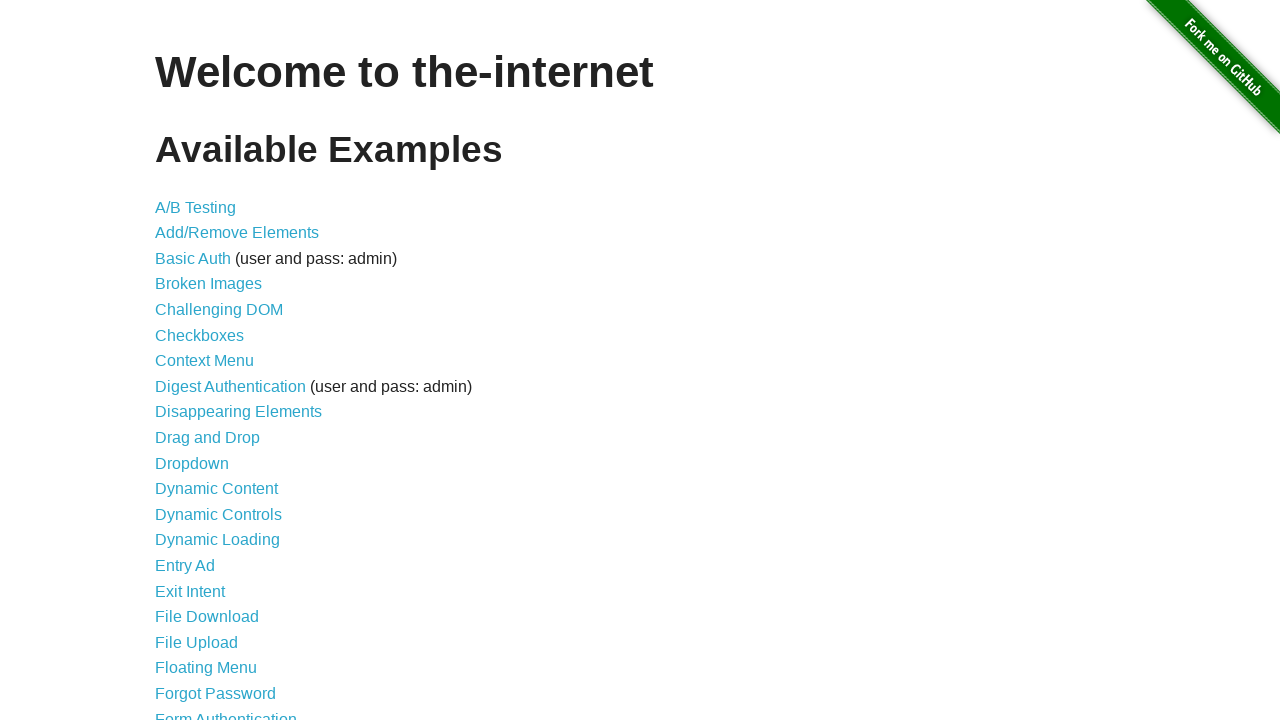

Clicked on 'Multiple Windows' link at (218, 369) on xpath=//a[text()='Multiple Windows']
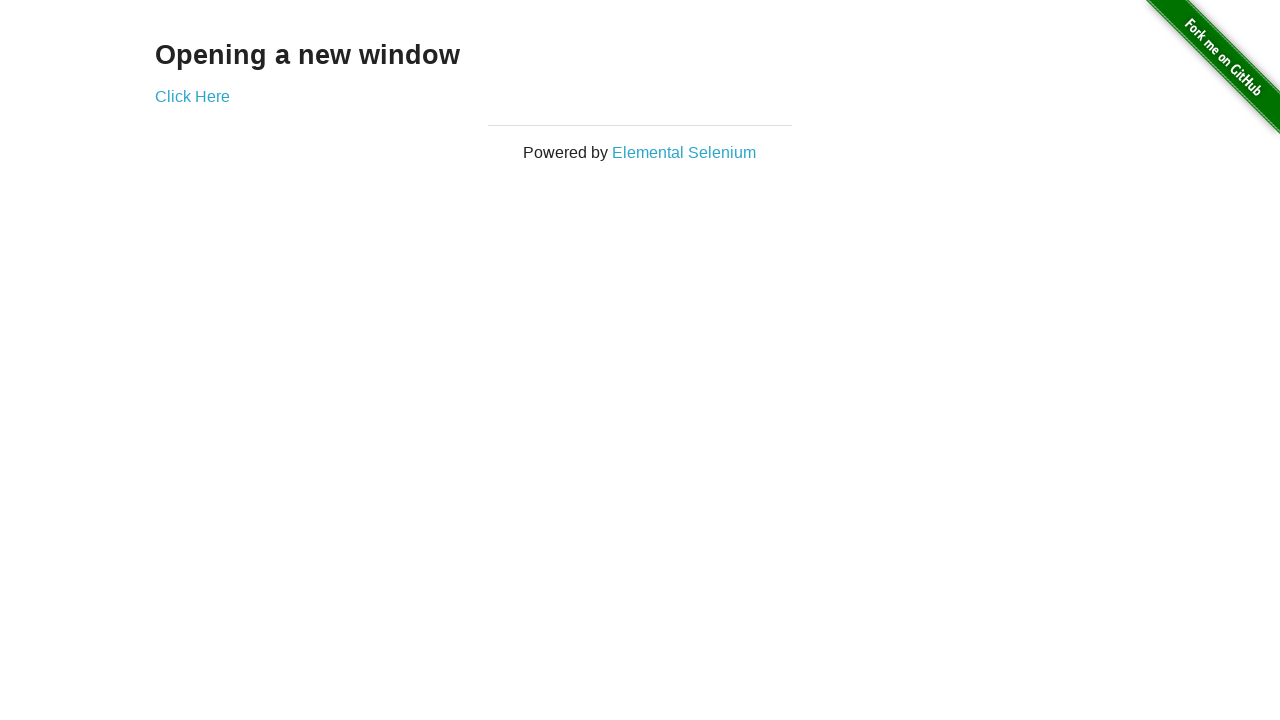

Clicked 'Click Here' link to open new window at (192, 96) on xpath=//a[text()='Click Here']
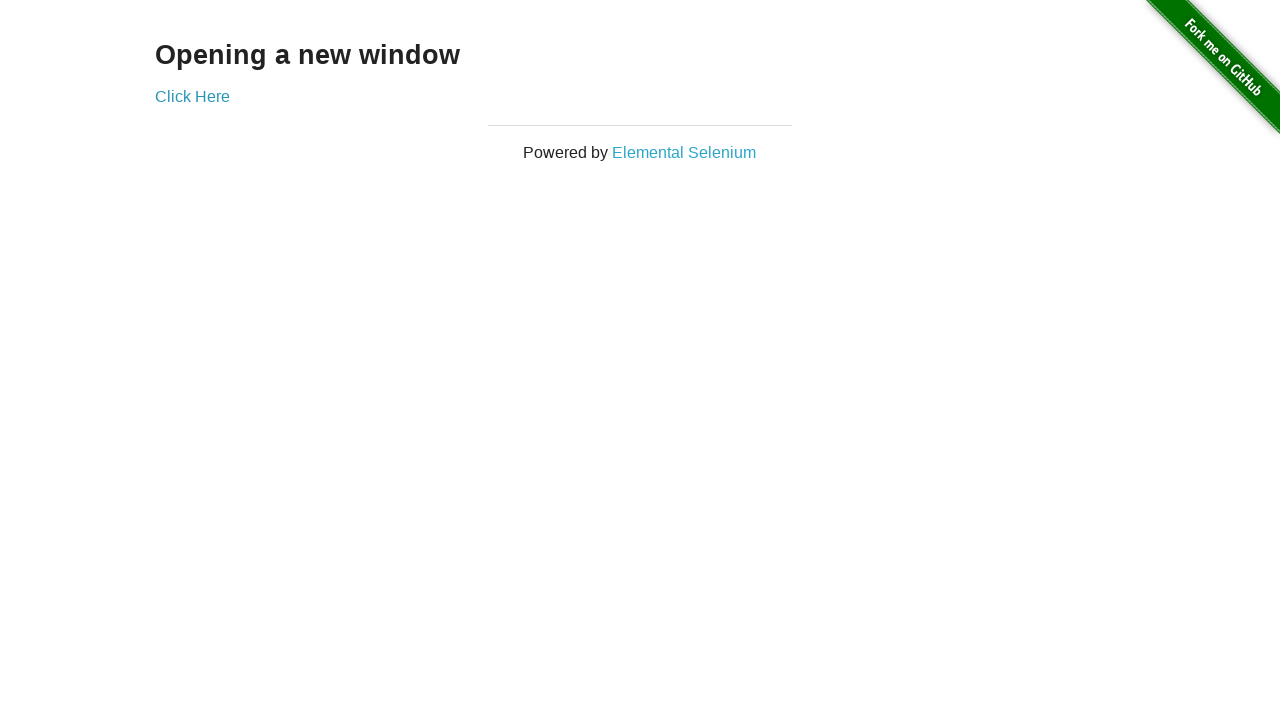

New window opened and captured
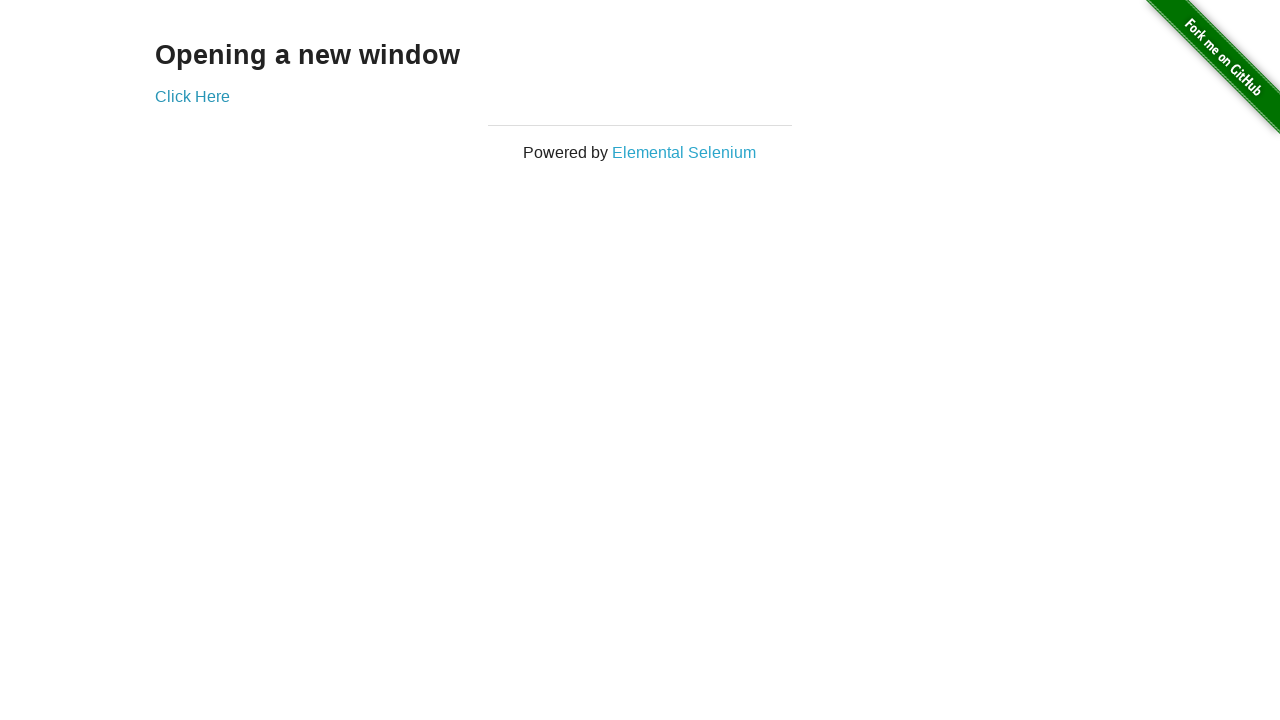

New window loaded and h3 element found
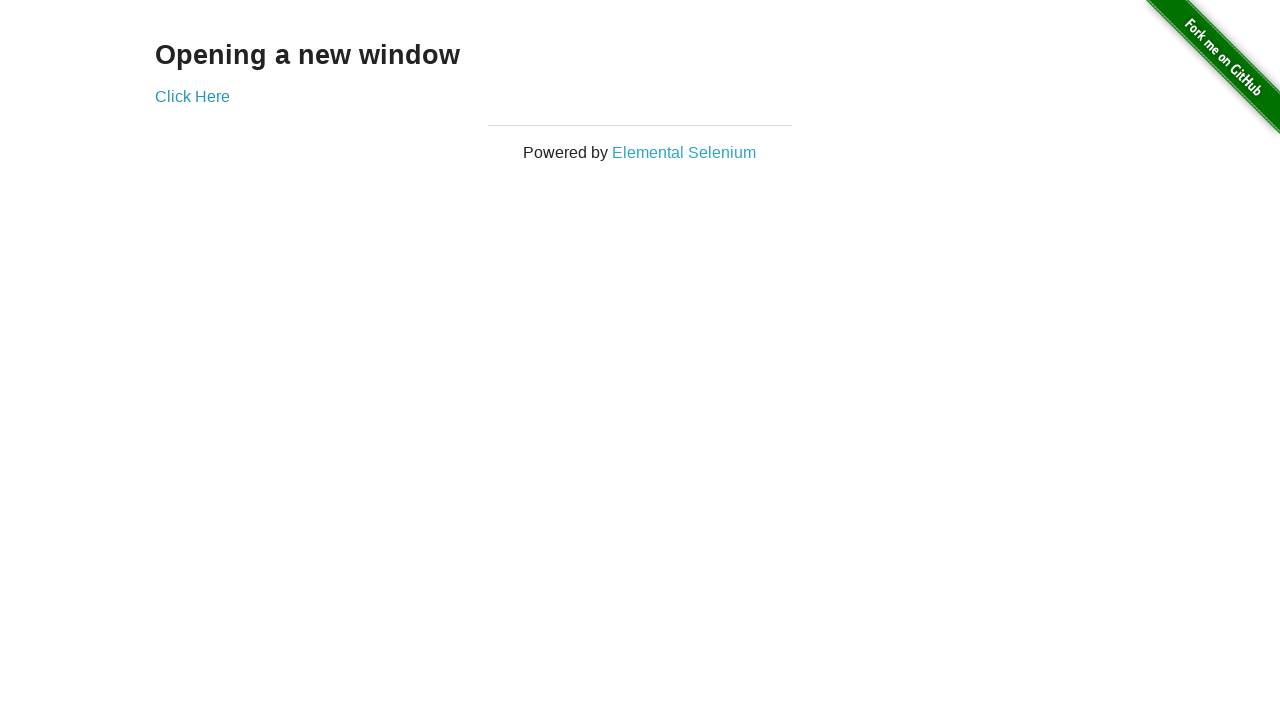

Retrieved text from new window h3: 'New Window'
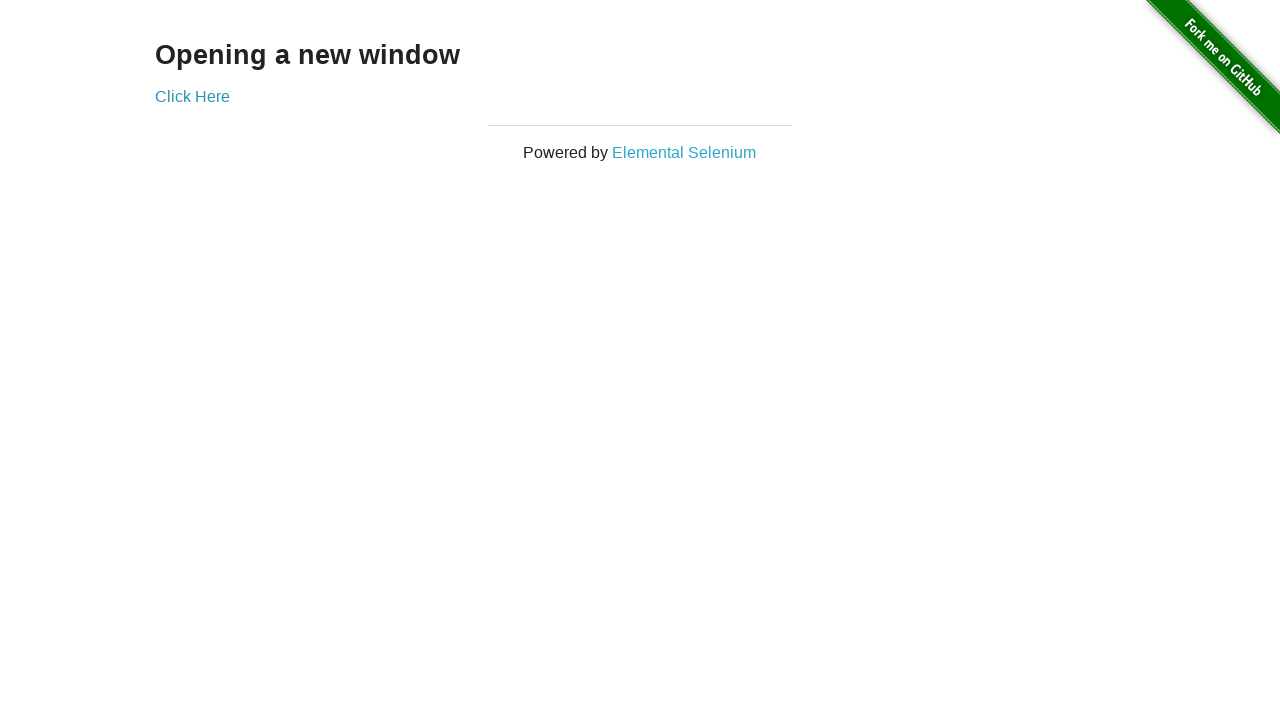

Switched back to original/parent window
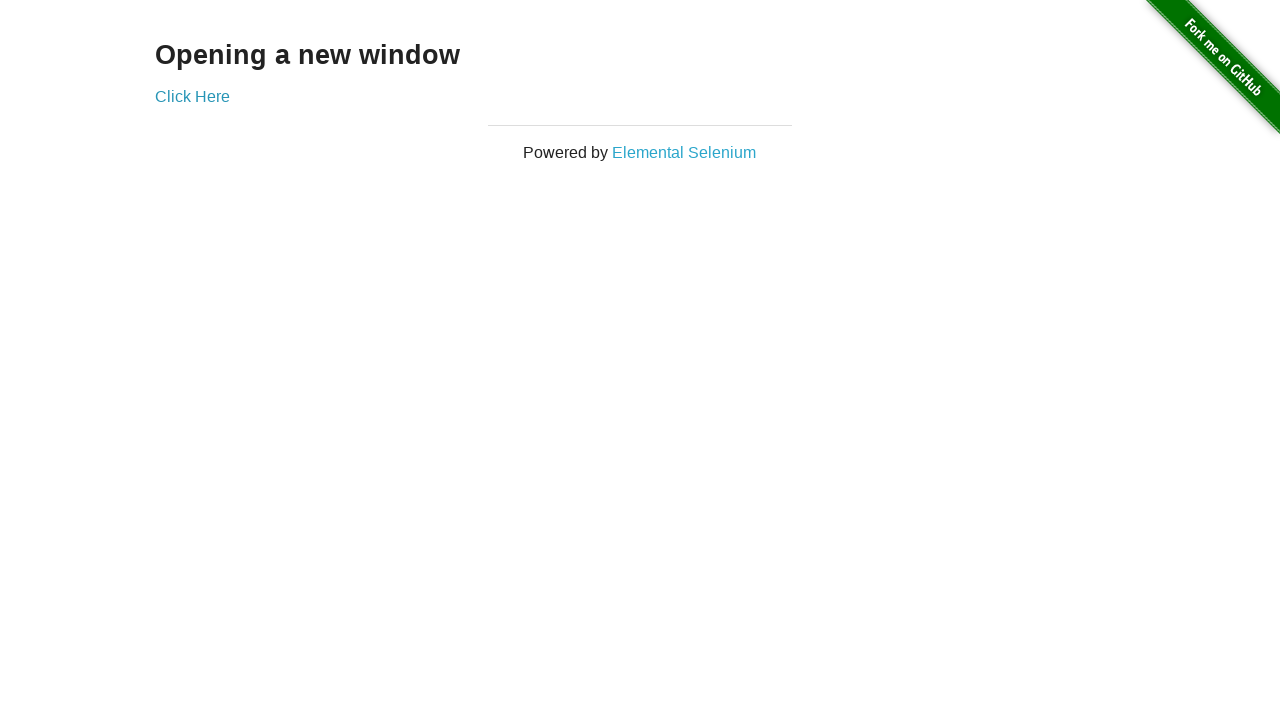

Retrieved text from parent window h3: 'Opening a new window'
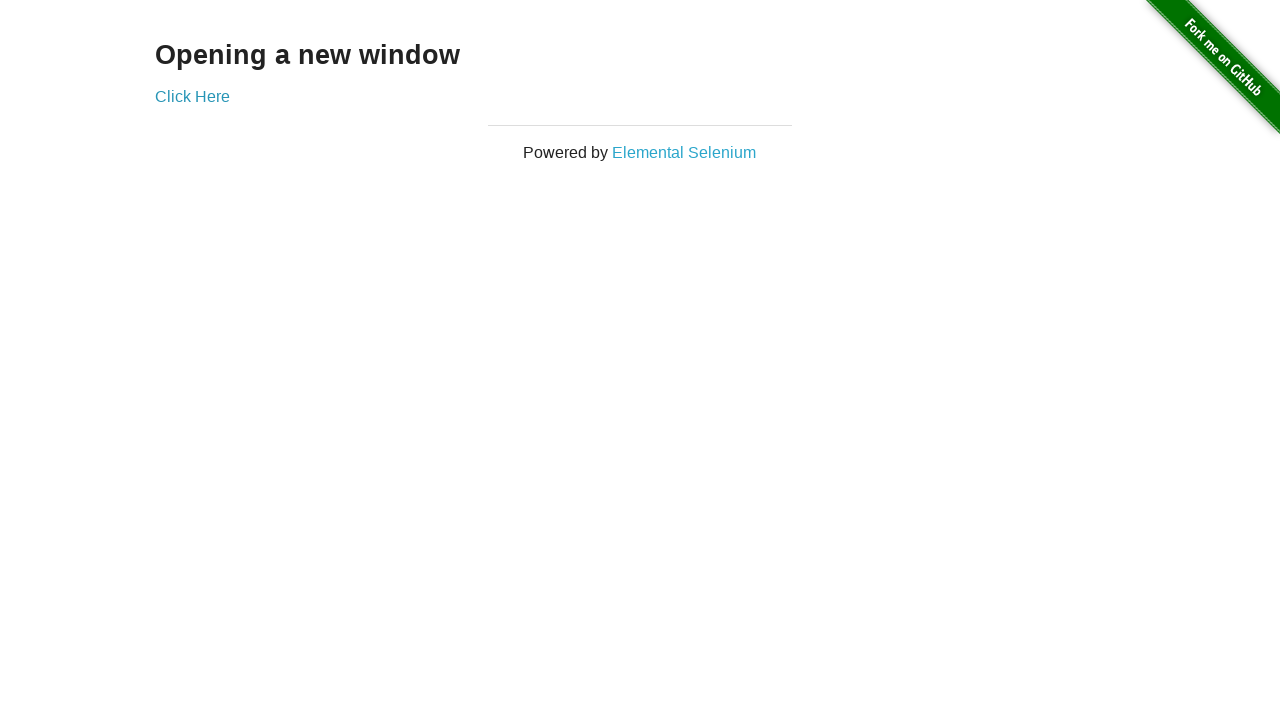

Closed the new window
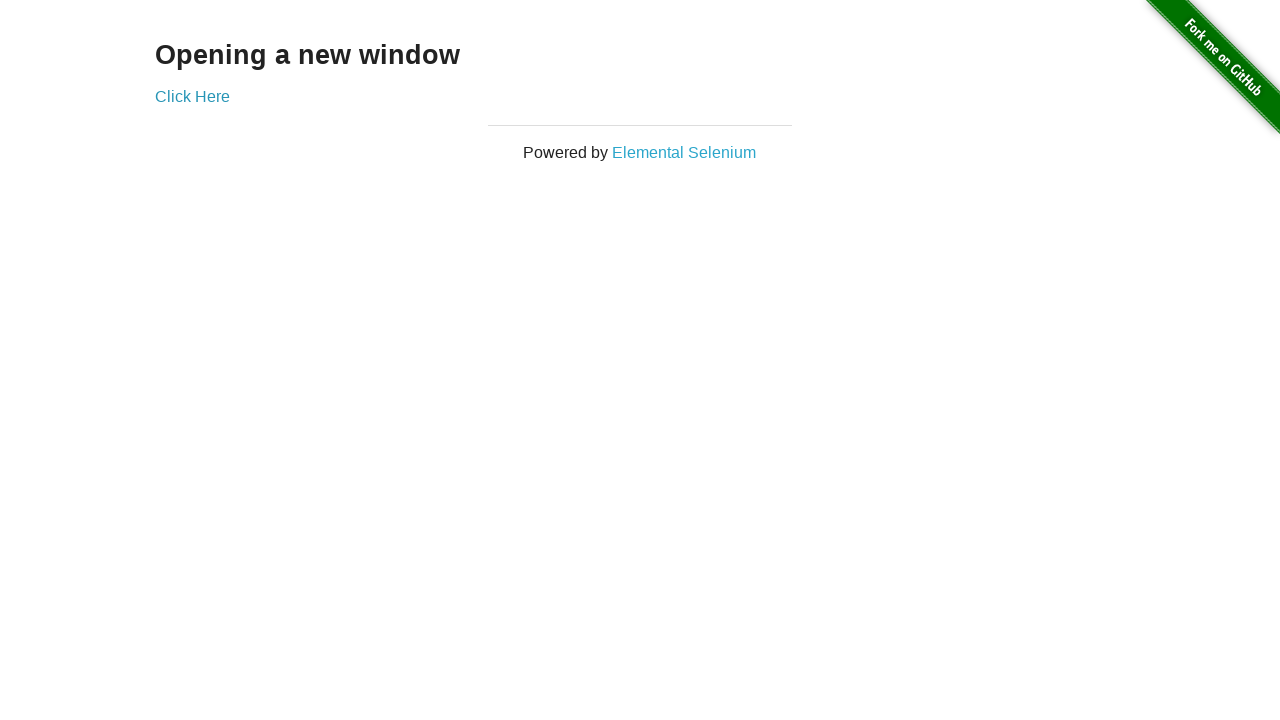

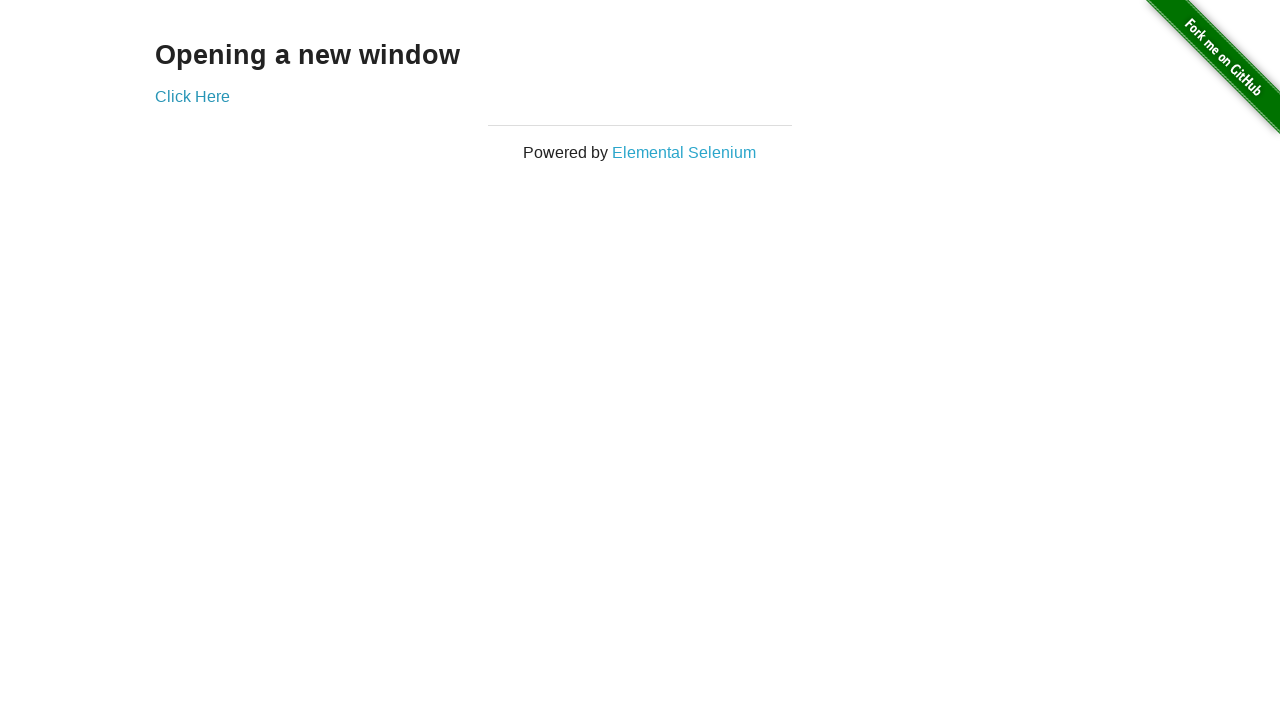